Tests alert handling functionality by entering a name in a form field and triggering a confirmation alert dialog

Starting URL: https://rahulshettyacademy.com/AutomationPractice/

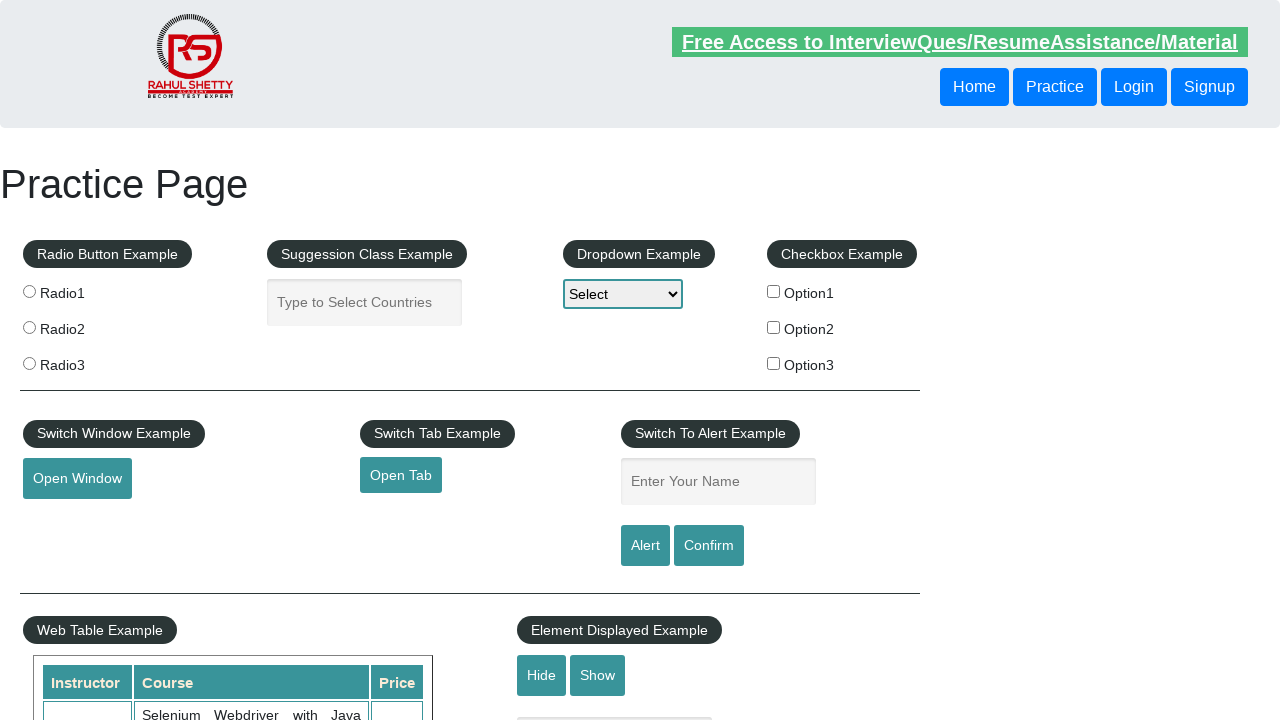

Filled name field with 'Mahesh' on input#name
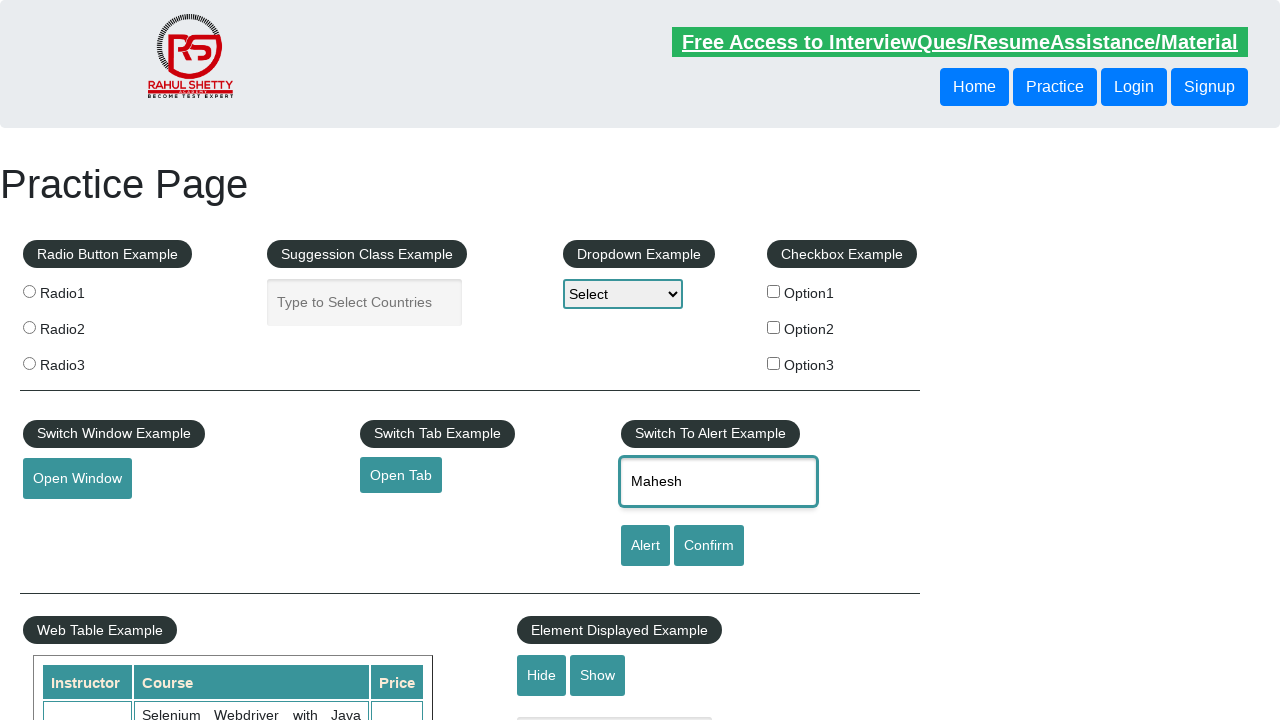

Clicked confirm button to trigger alert dialog at (709, 546) on input#confirmbtn
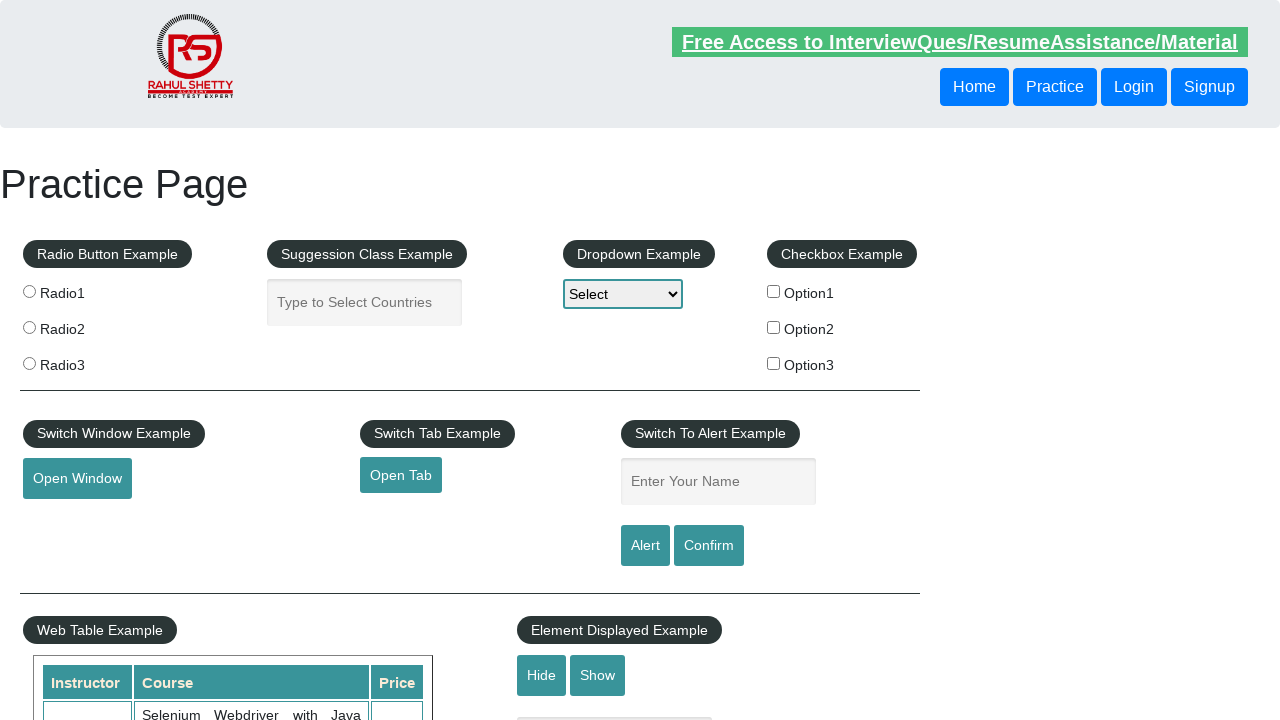

Set up dialog handler to accept confirmation alert
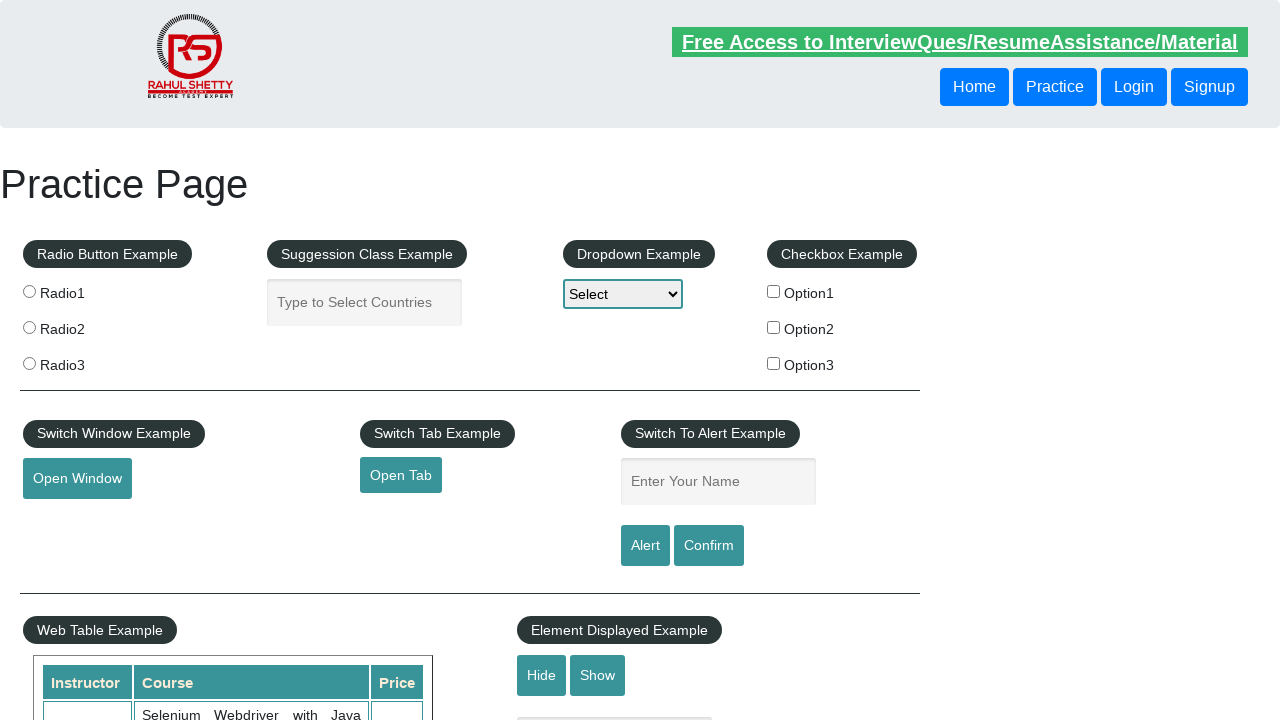

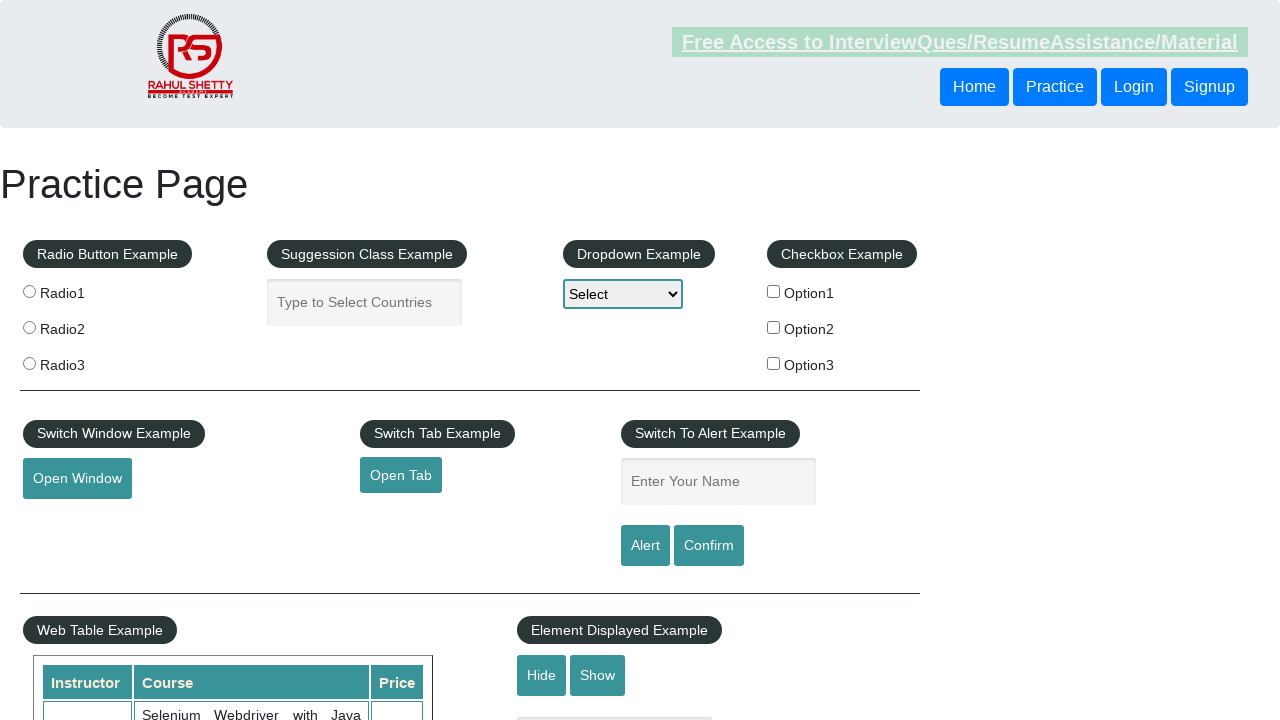